Navigates to a website and refreshes the page after a brief wait to verify page reload functionality

Starting URL: http://www.grandtech.info

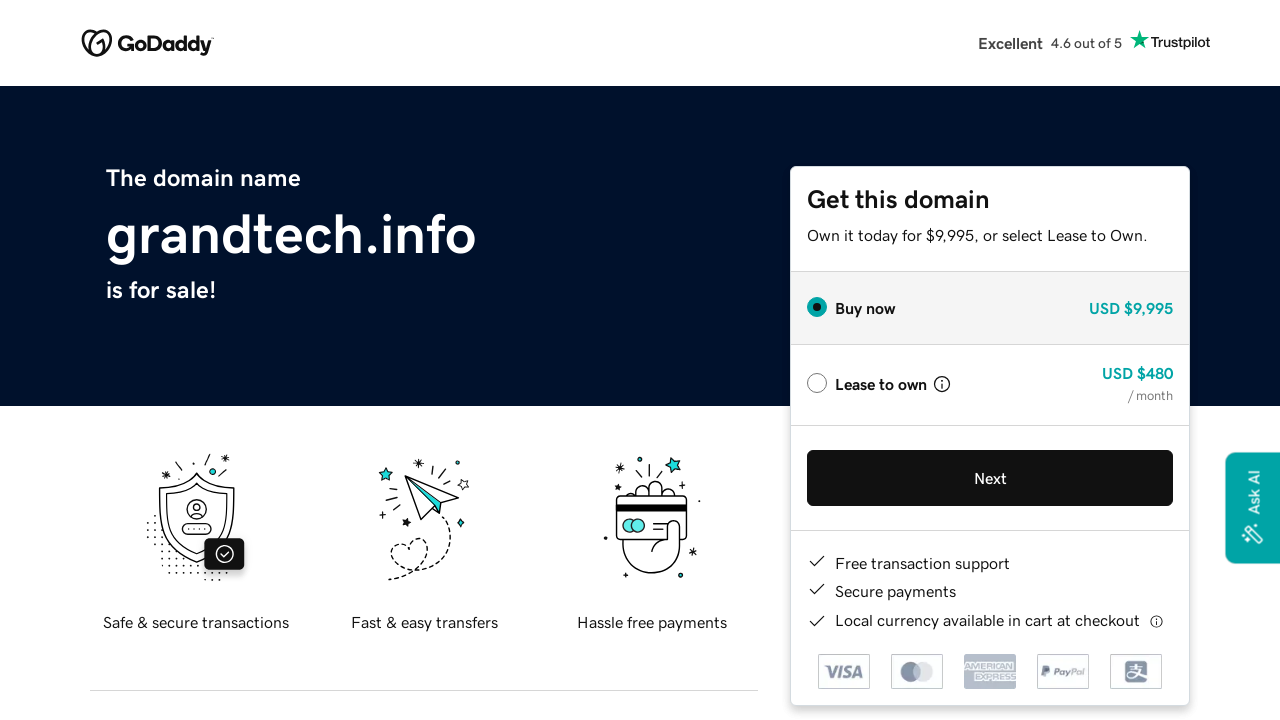

Waited for initial page load (domcontentloaded state)
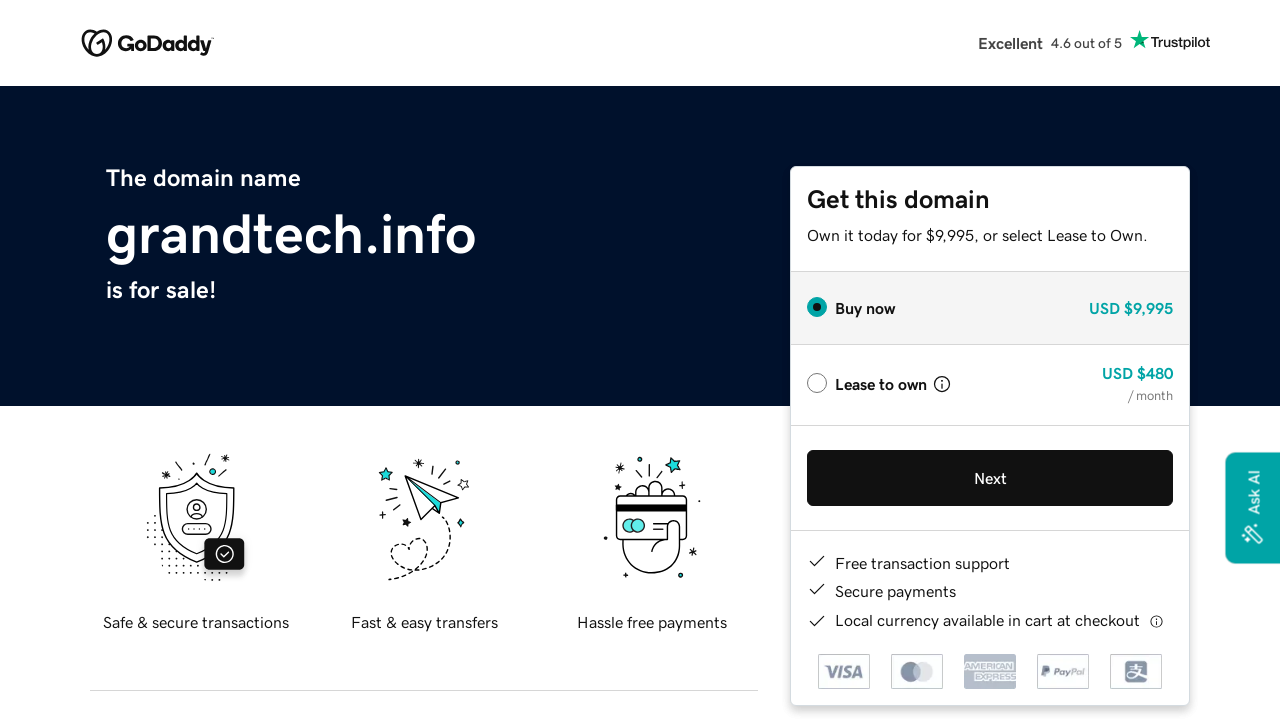

Refreshed the page
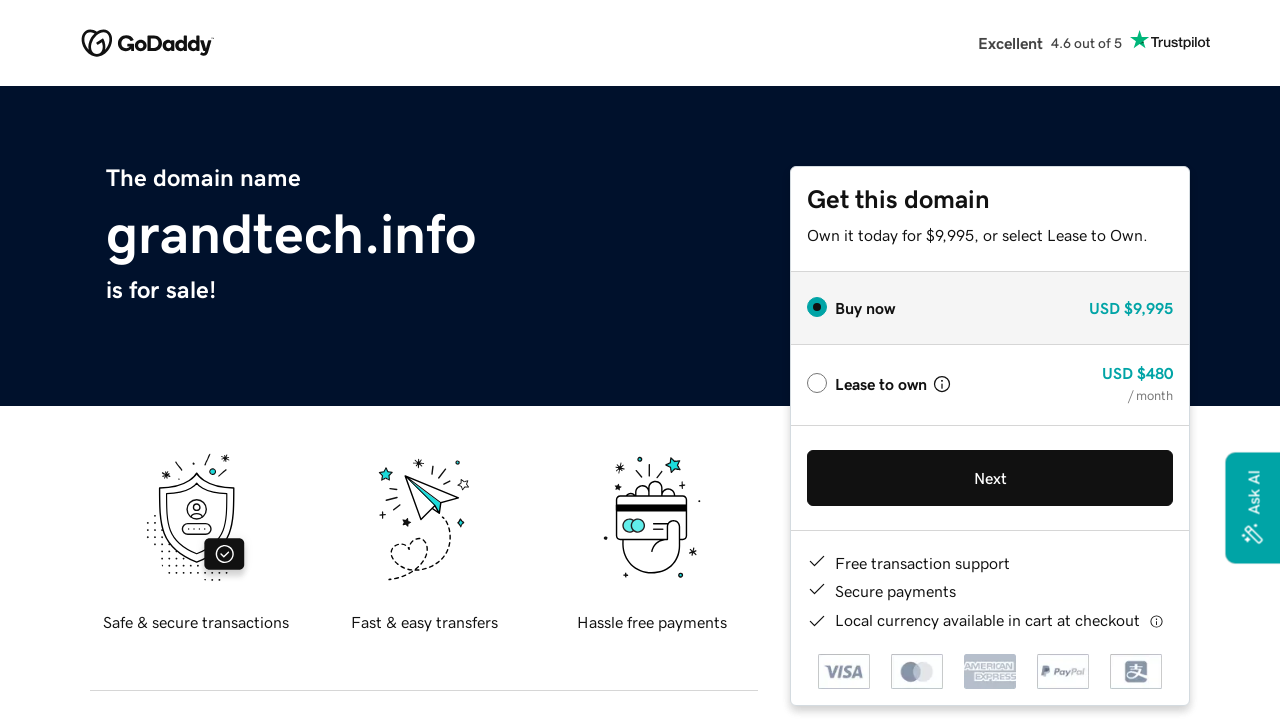

Waited for page reload to complete (domcontentloaded state)
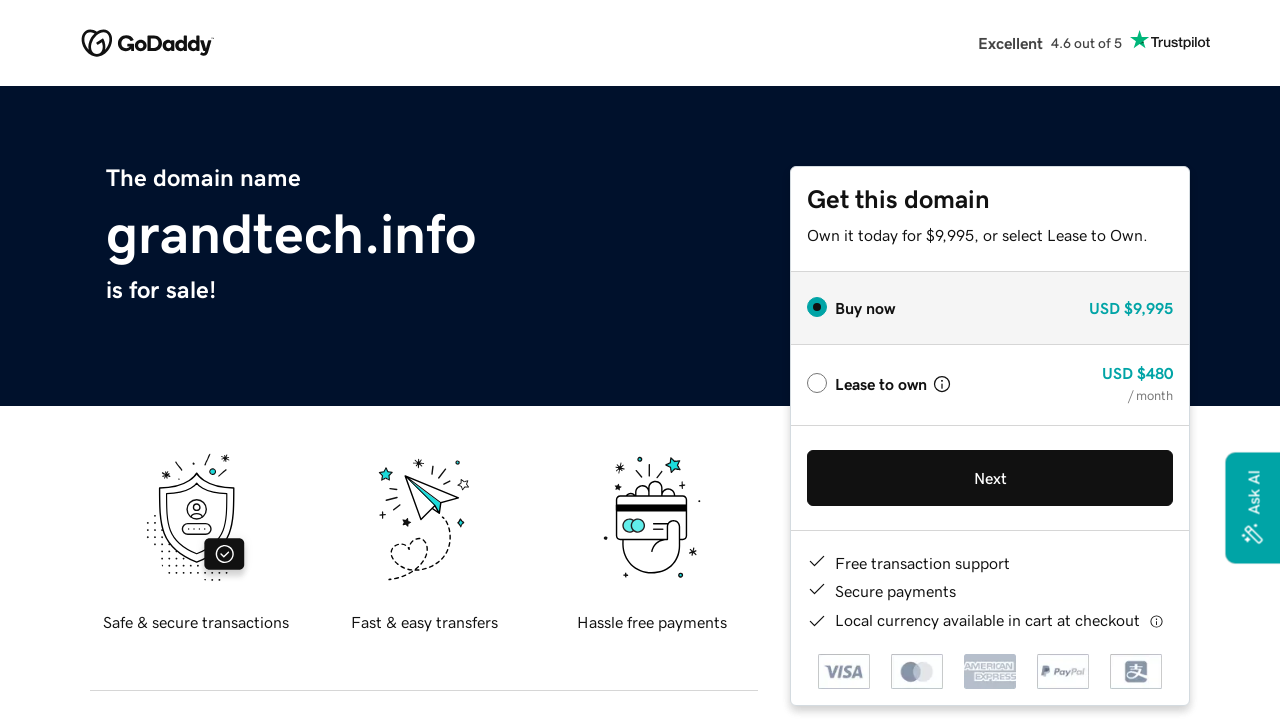

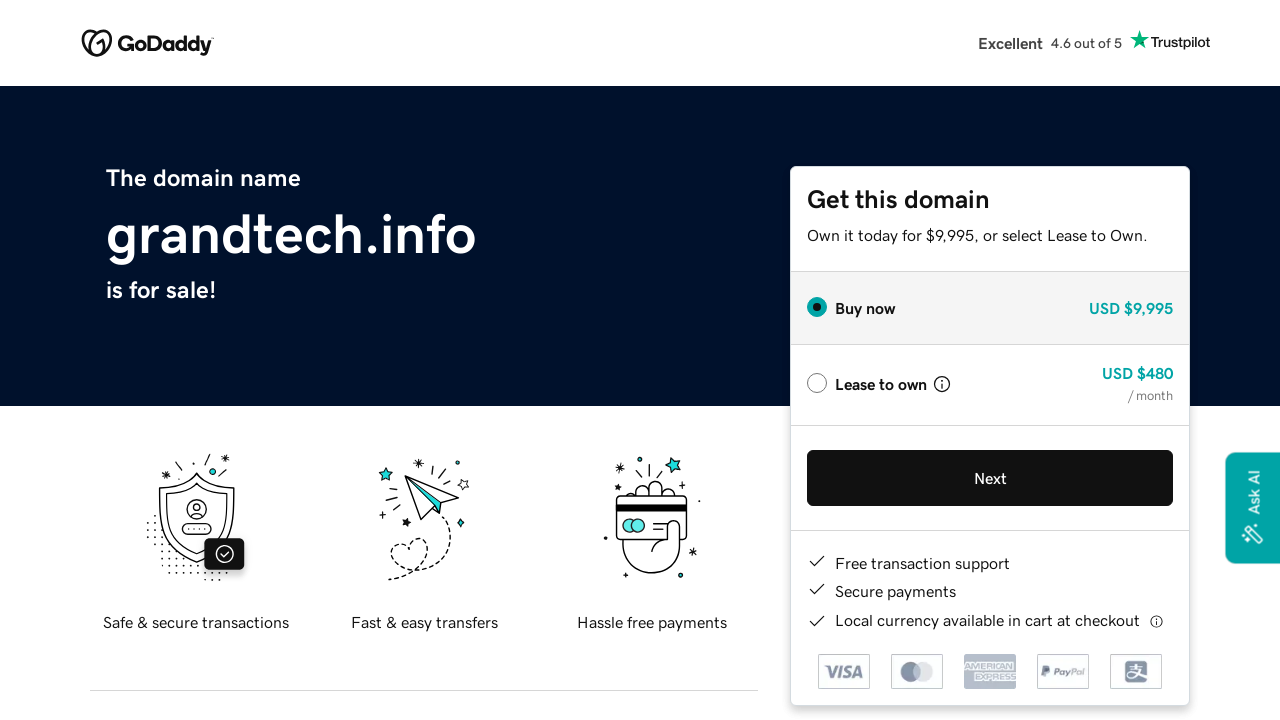